Tests infinite scroll functionality by navigating to the page and verifying that the scroll content element is displayed

Starting URL: https://the-internet.herokuapp.com/infinite_scroll

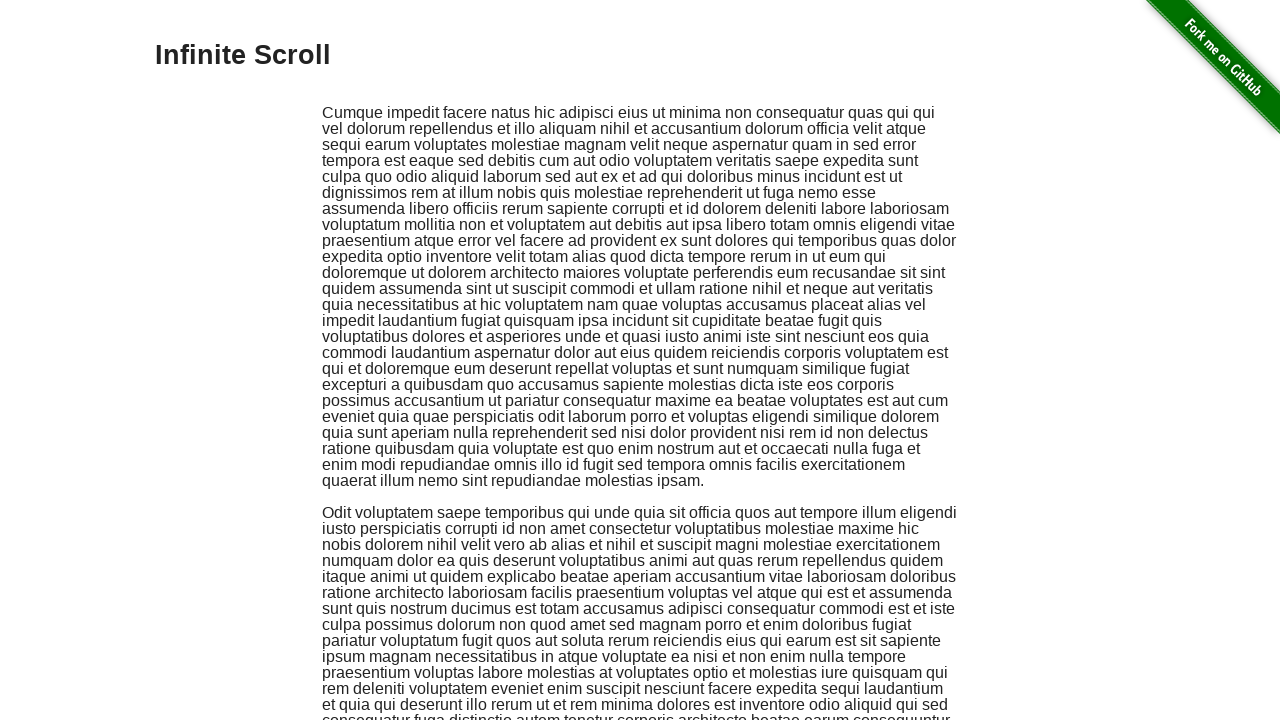

Navigated to infinite scroll test page
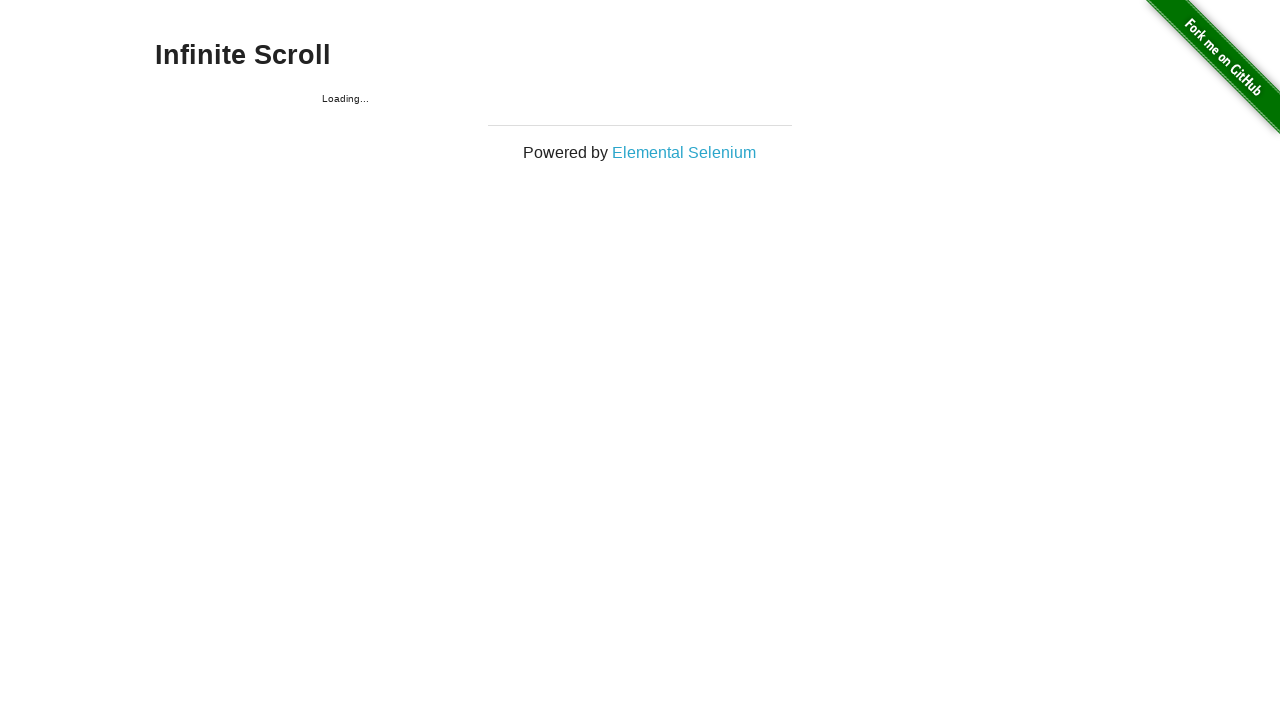

Infinite scroll content element is displayed and loaded
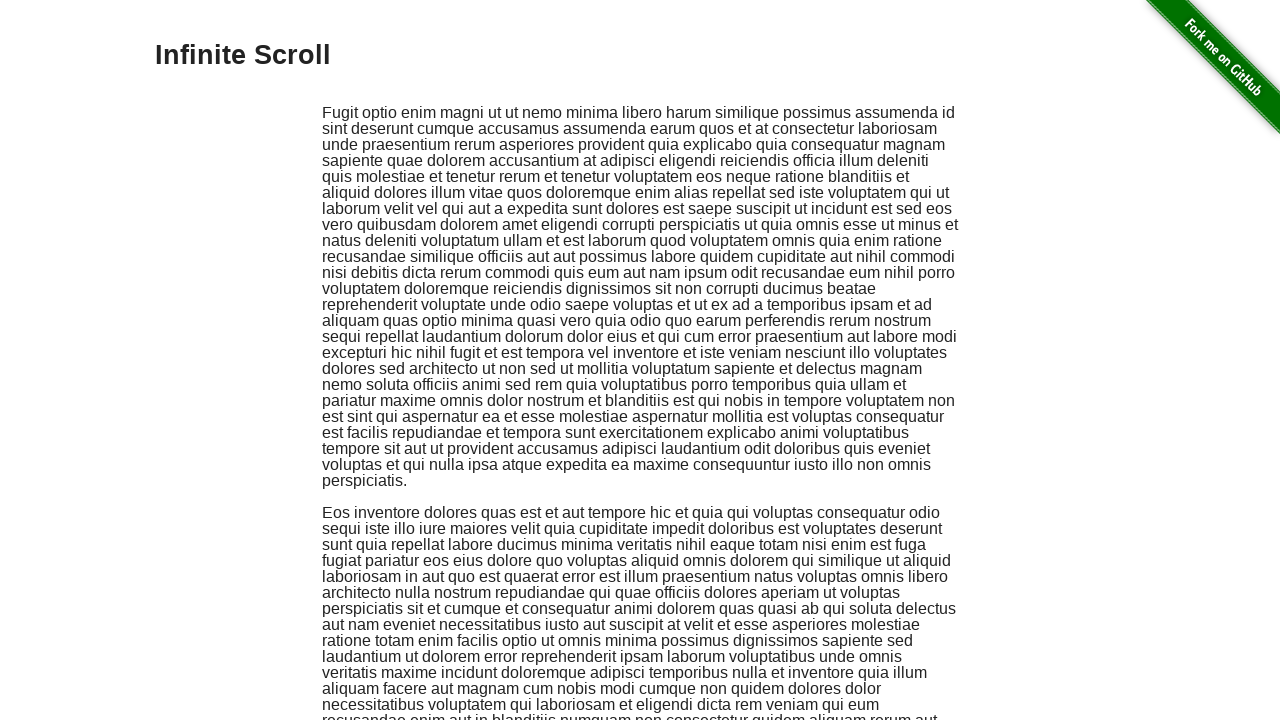

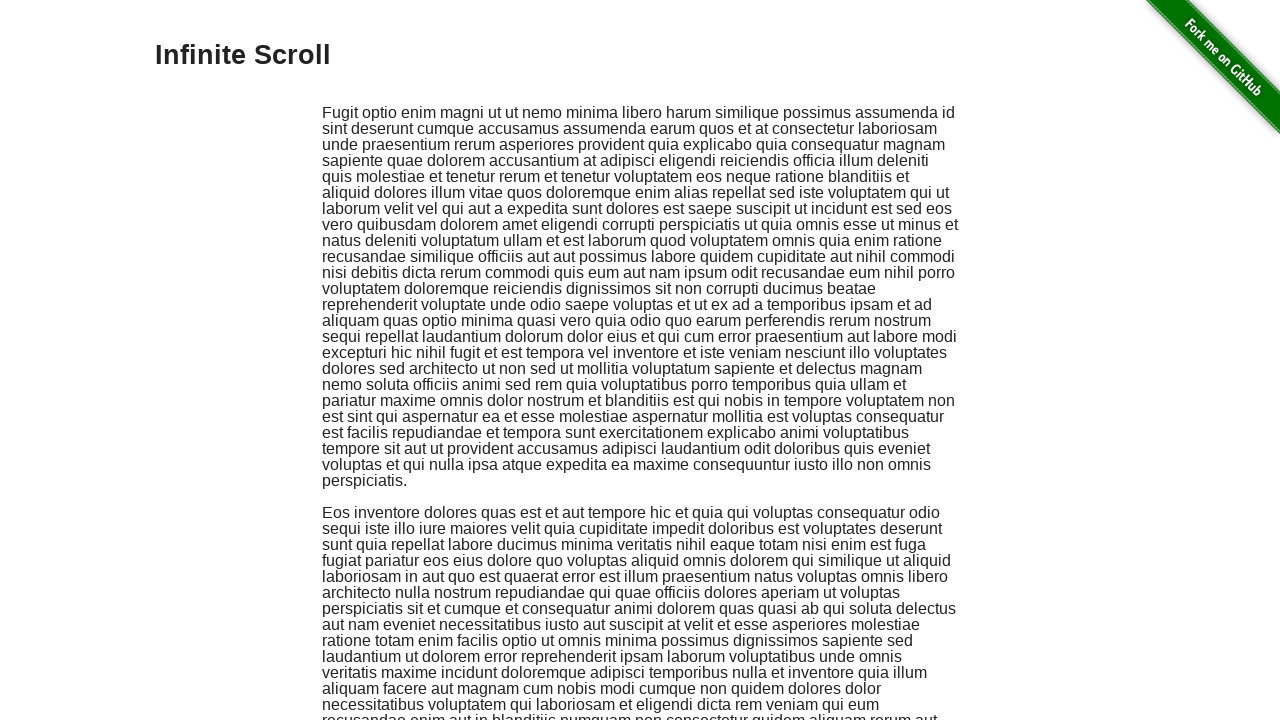